Tests registration form validation by submitting a form with an invalid email address (missing @ symbol) and verifying the registration fails.

Starting URL: http://217.74.37.176/?route=account/register&language=ru-ru

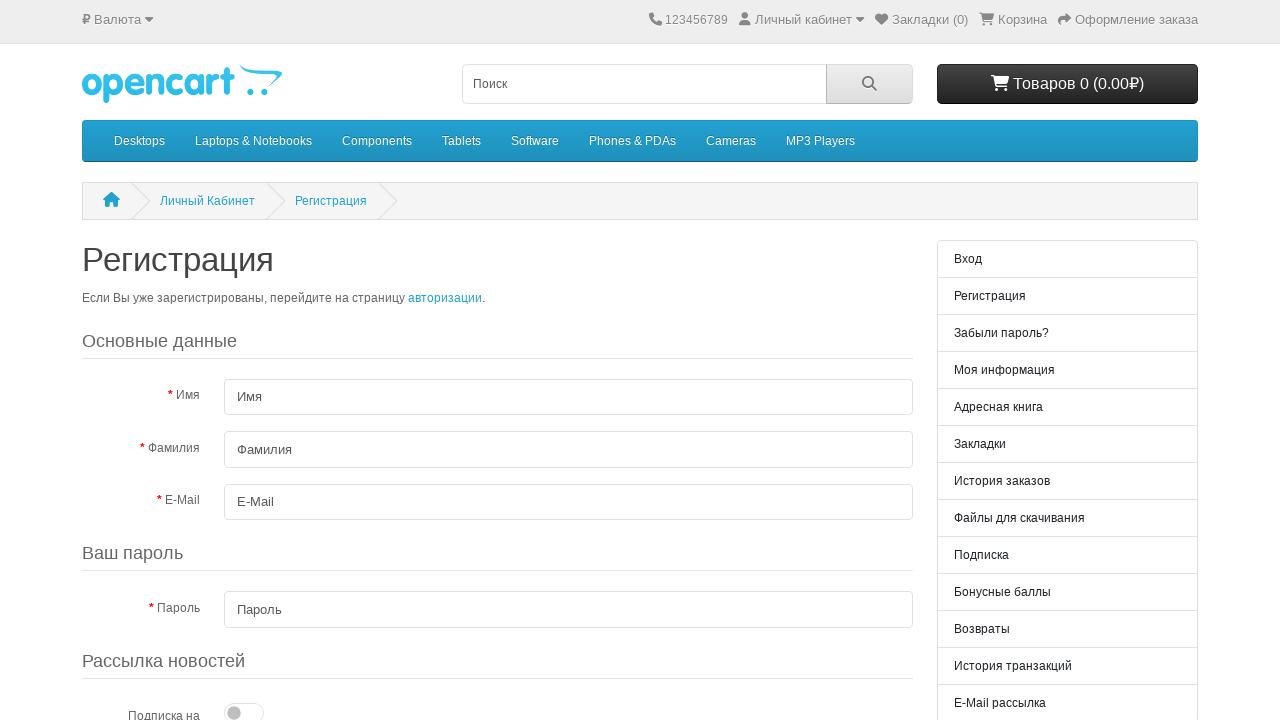

Filled first name field with 'Иван' on #input-firstname
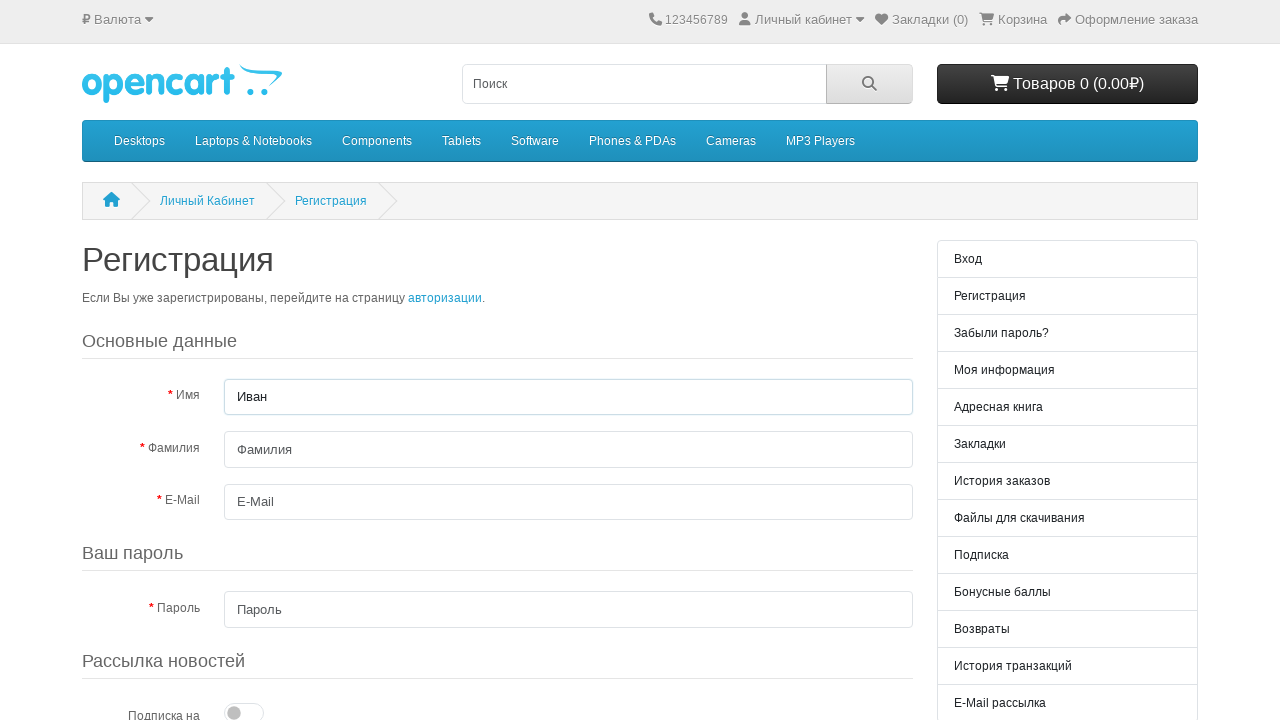

Filled last name field with 'Иванов' on #input-lastname
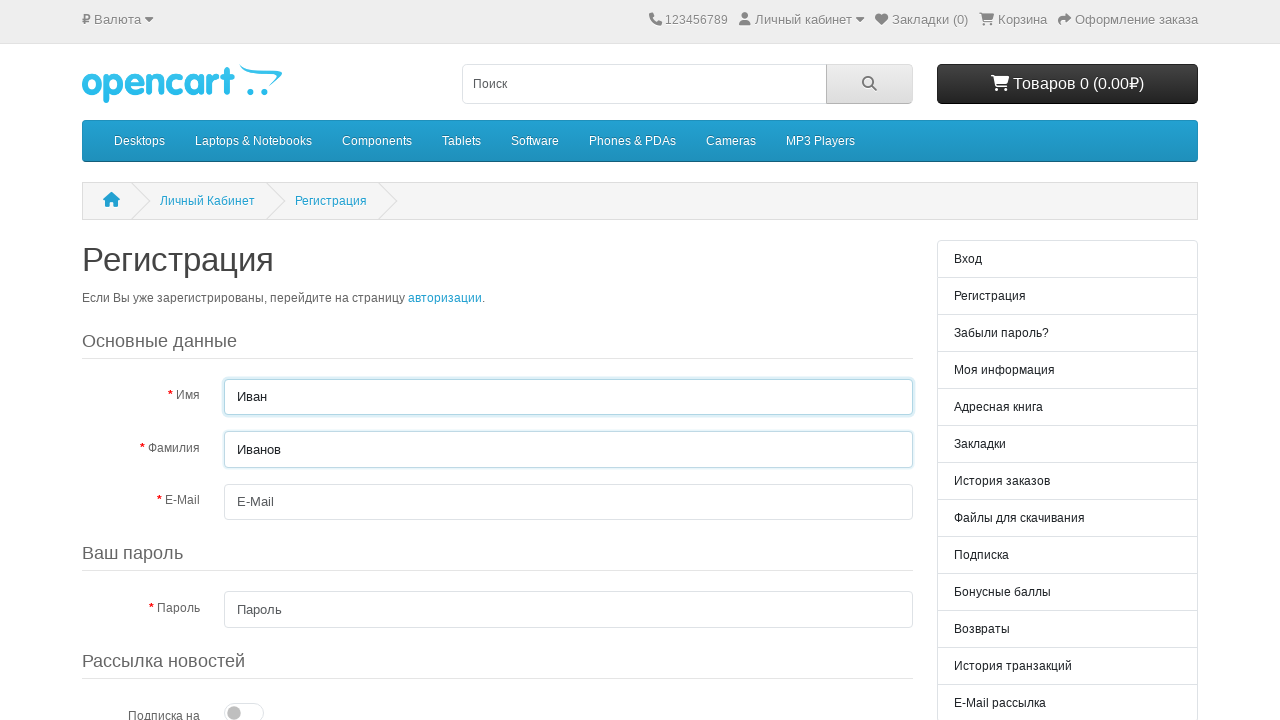

Filled email field with invalid email 'himail.ru' (missing @ symbol) on #input-email
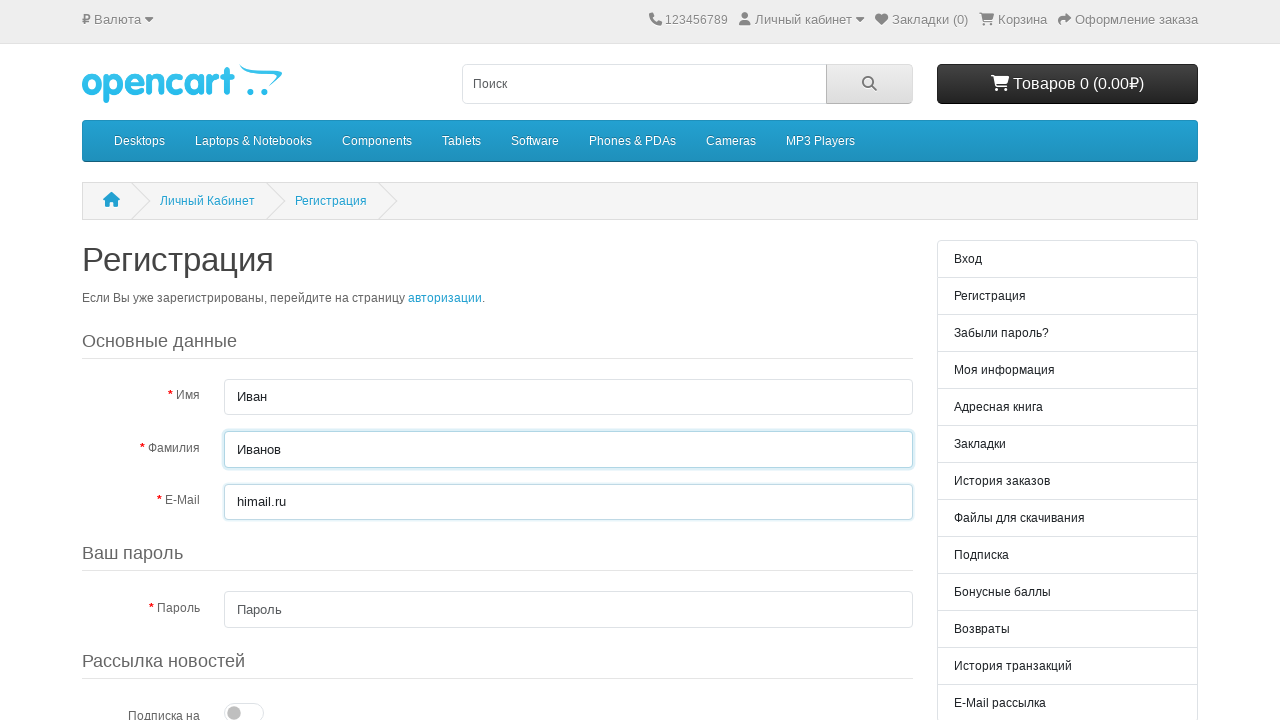

Filled password field with 'Q1w2e3l' on #input-password
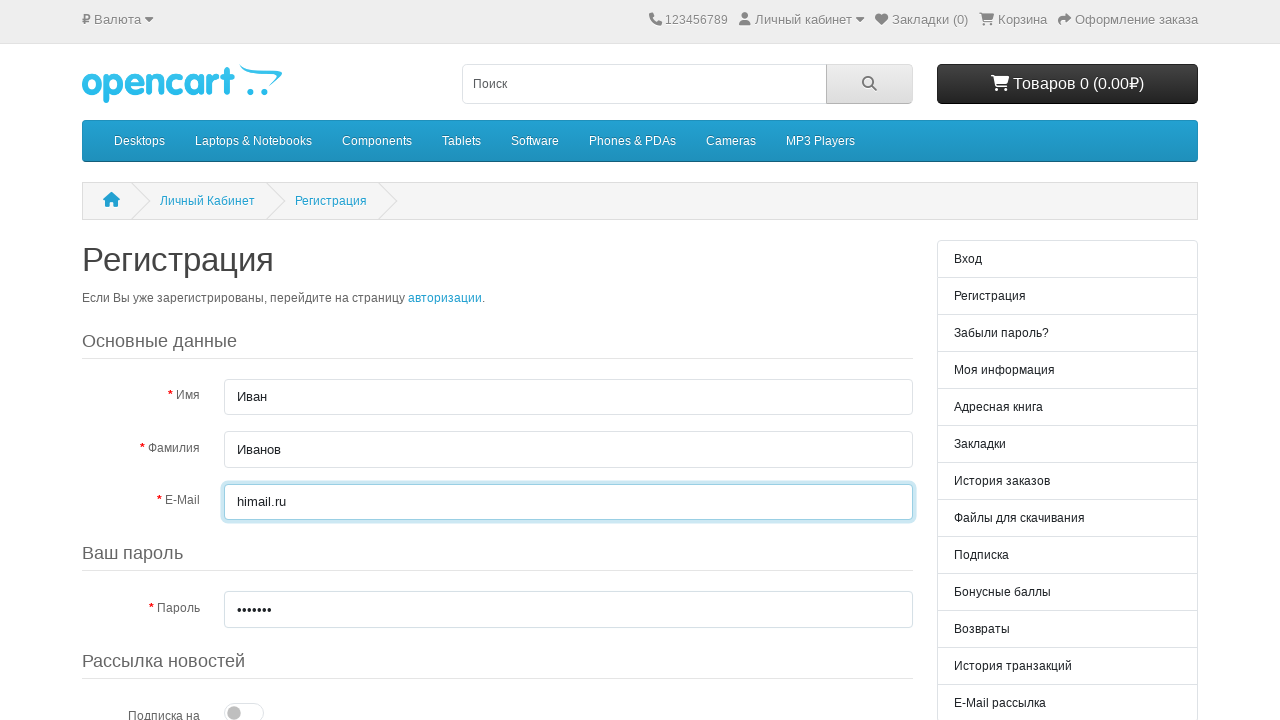

Checked the agreement checkbox at (773, 382) on input[name='agree']
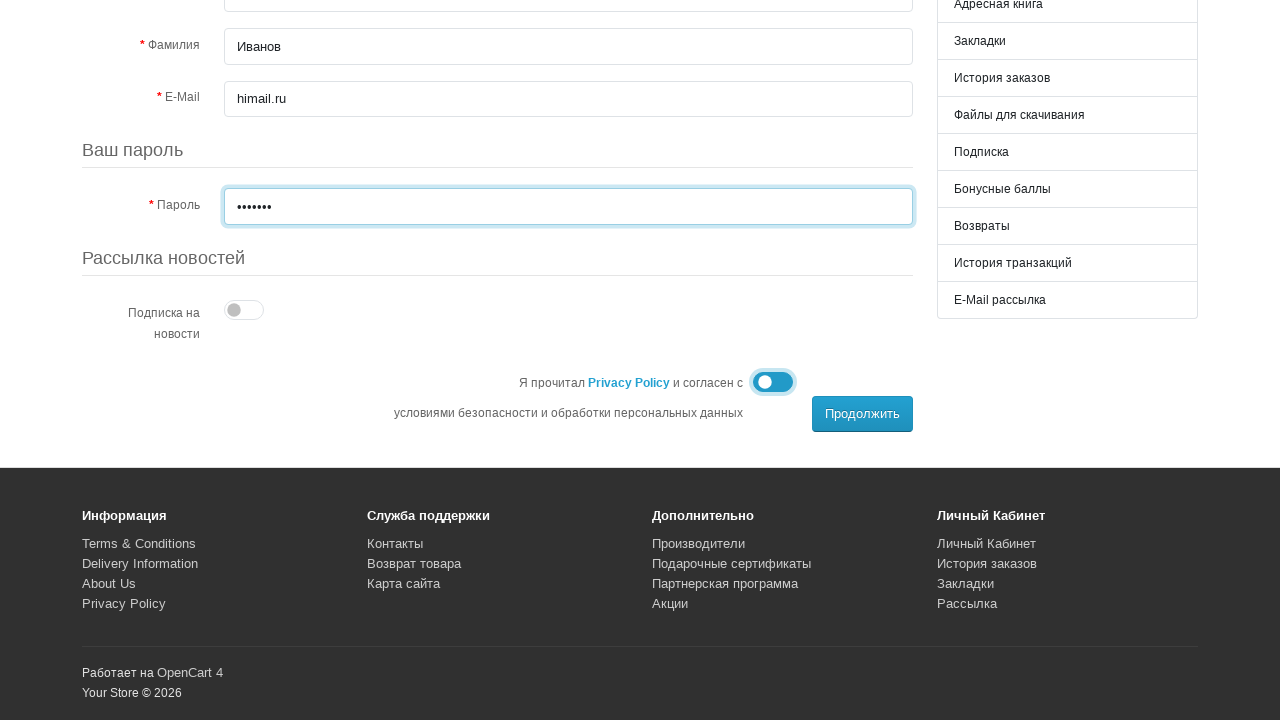

Clicked 'Продолжить' (Continue) button to submit the registration form at (862, 414) on xpath=//button[text()='Продолжить']
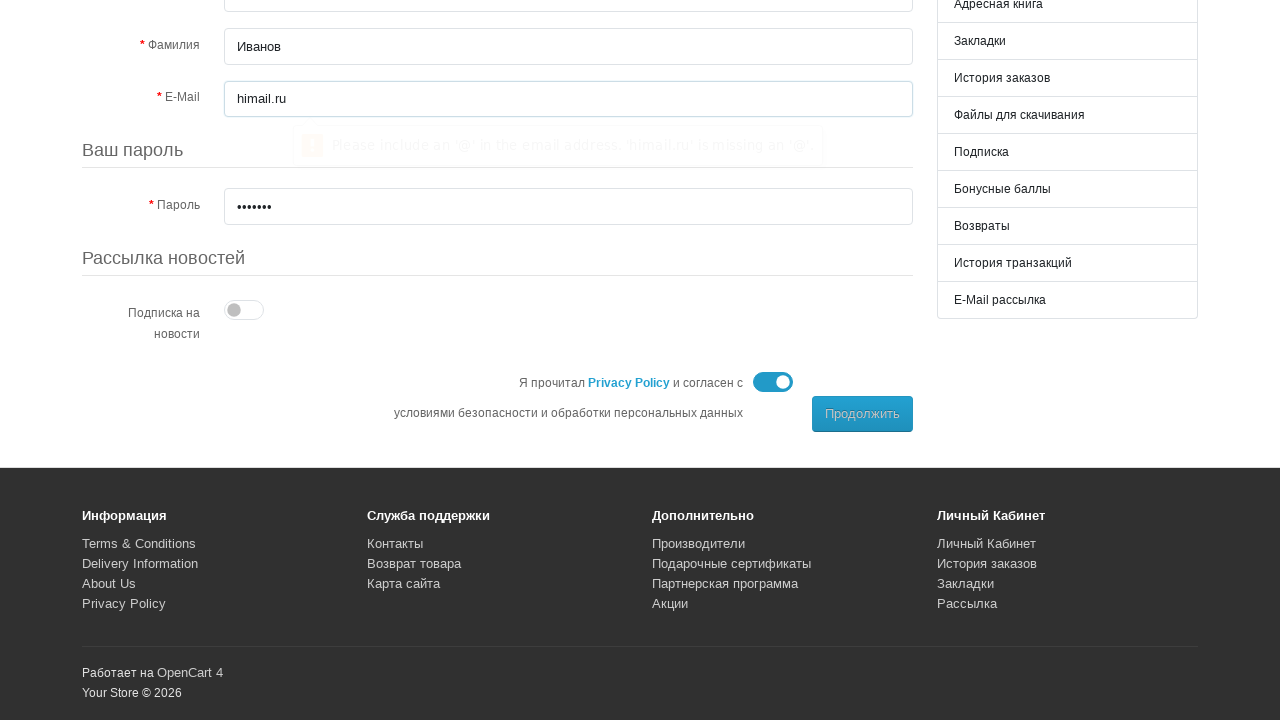

Waited 2 seconds for validation error to appear after form submission with invalid email
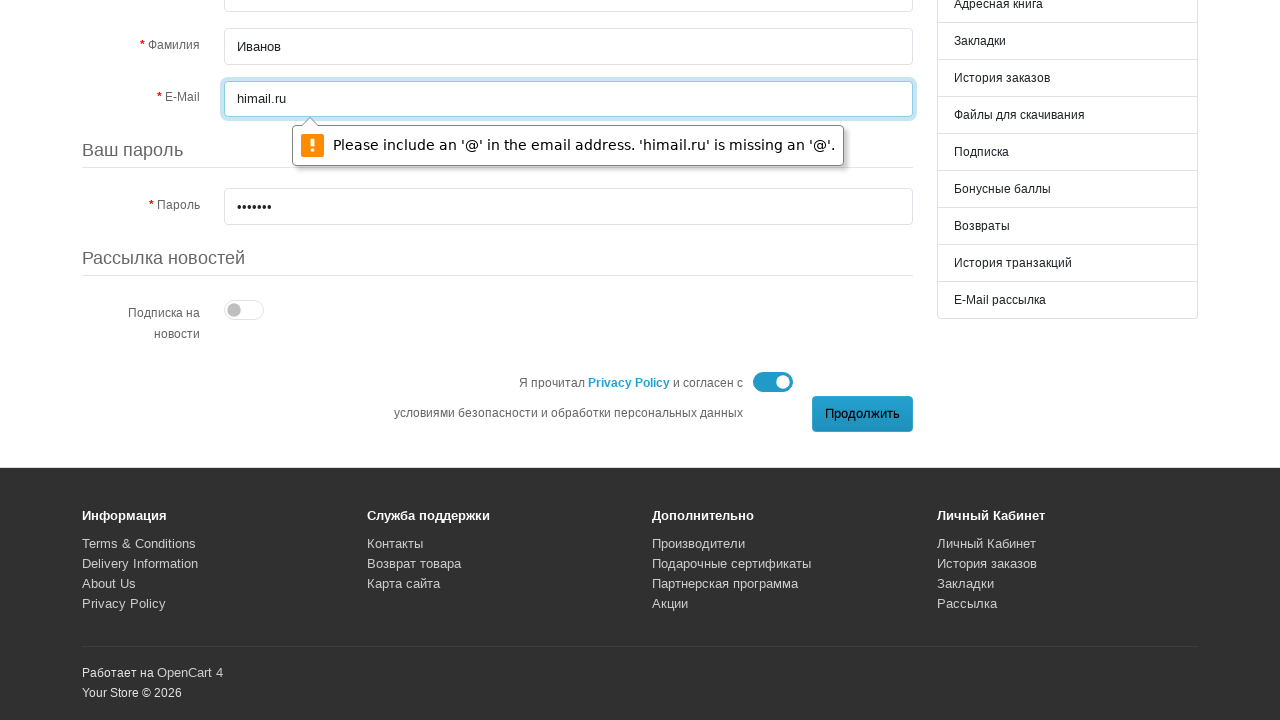

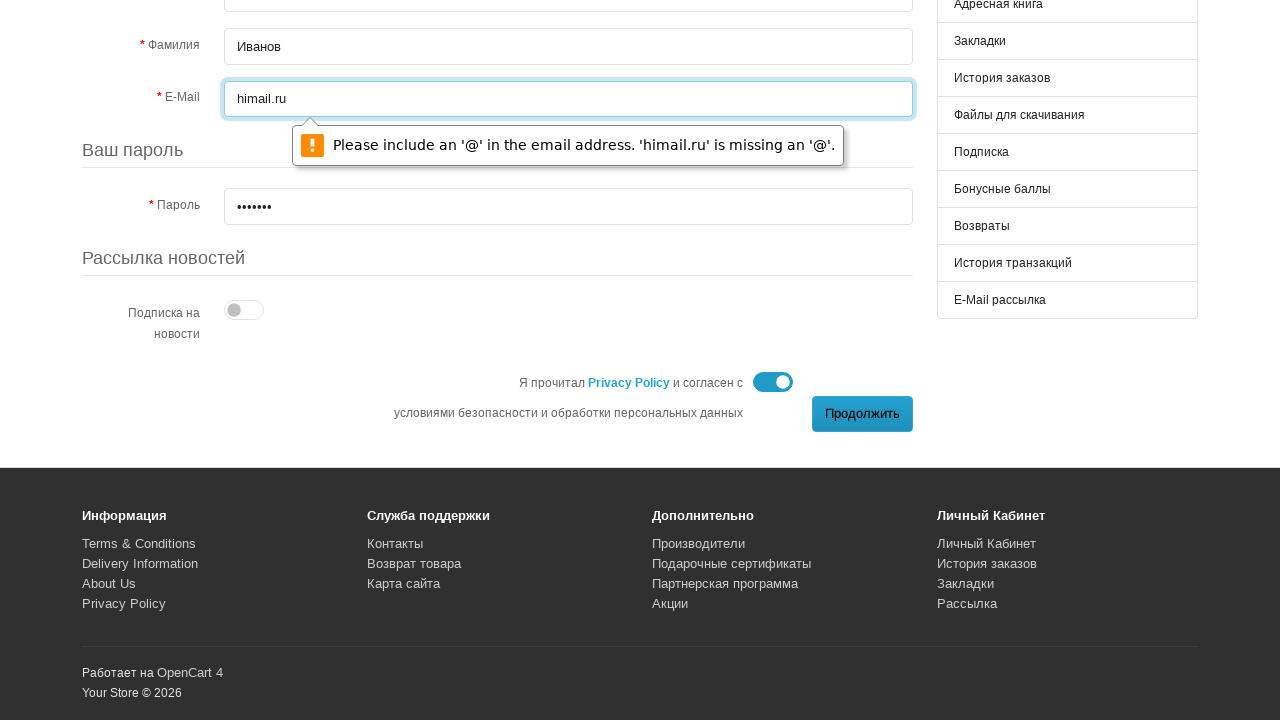